Tests the "Forgot your password?" flow by clicking the forgot password link and then clicking the reset password button to retrieve a temporary password message

Starting URL: https://rahulshettyacademy.com/locatorspractice/

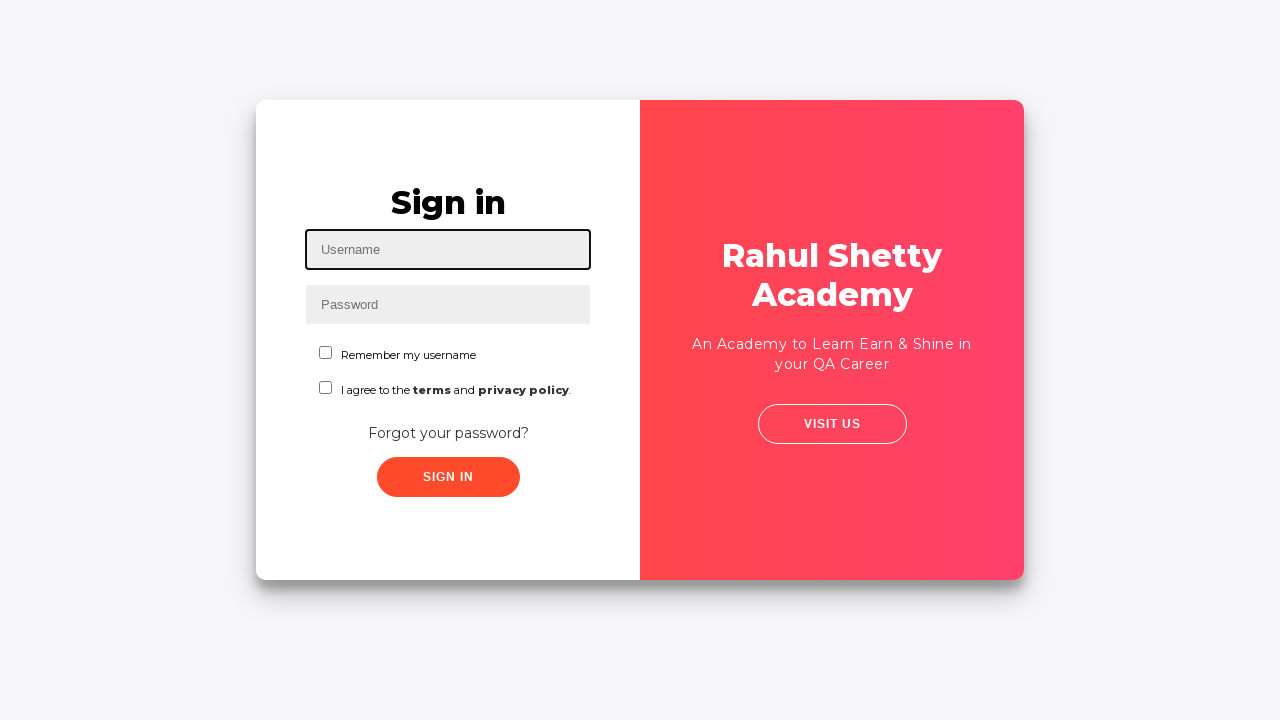

Clicked 'Forgot your password?' link at (448, 433) on text=Forgot your password?
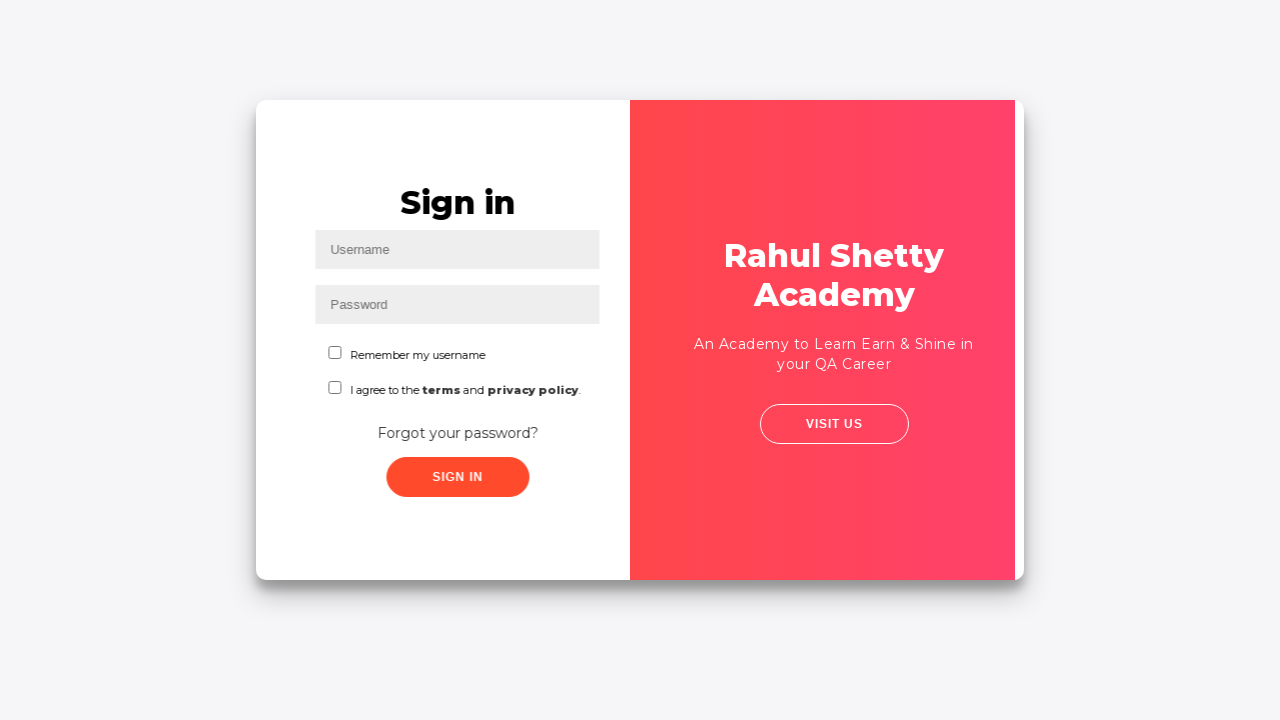

Waited for page to load (2000ms)
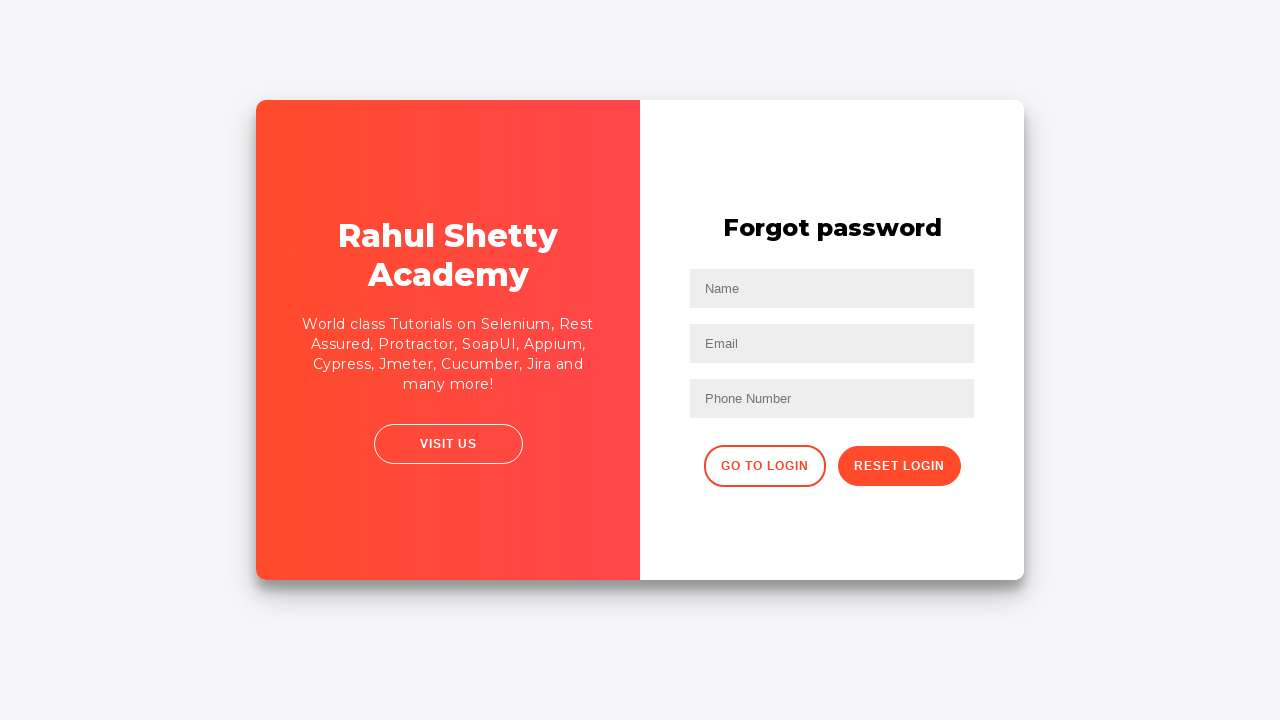

Clicked reset password button at (899, 466) on .reset-pwd-btn
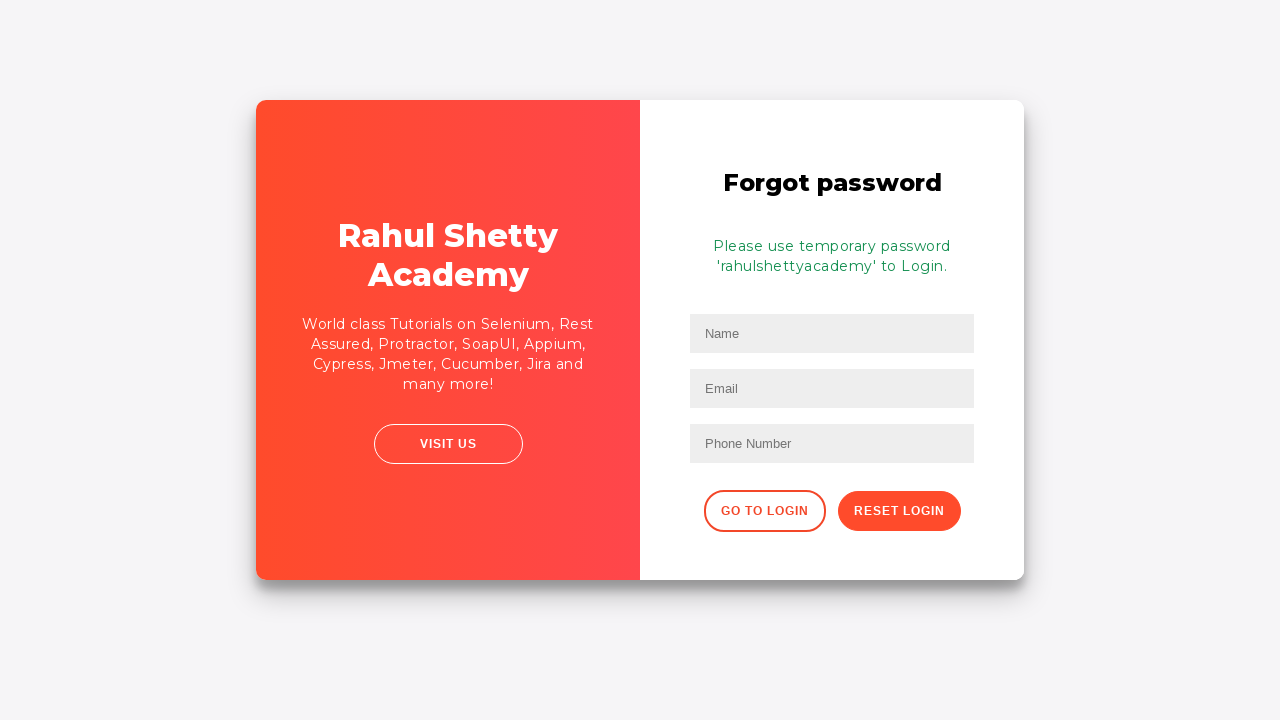

Password reset info message appeared and is visible
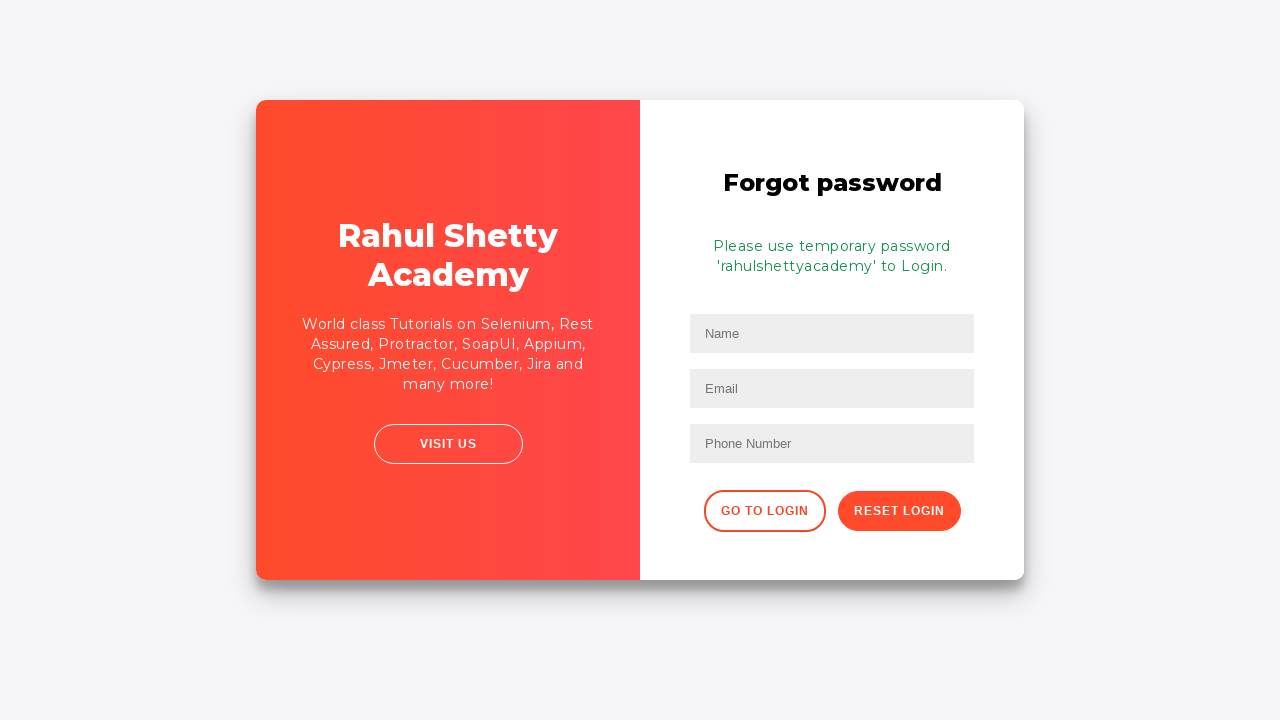

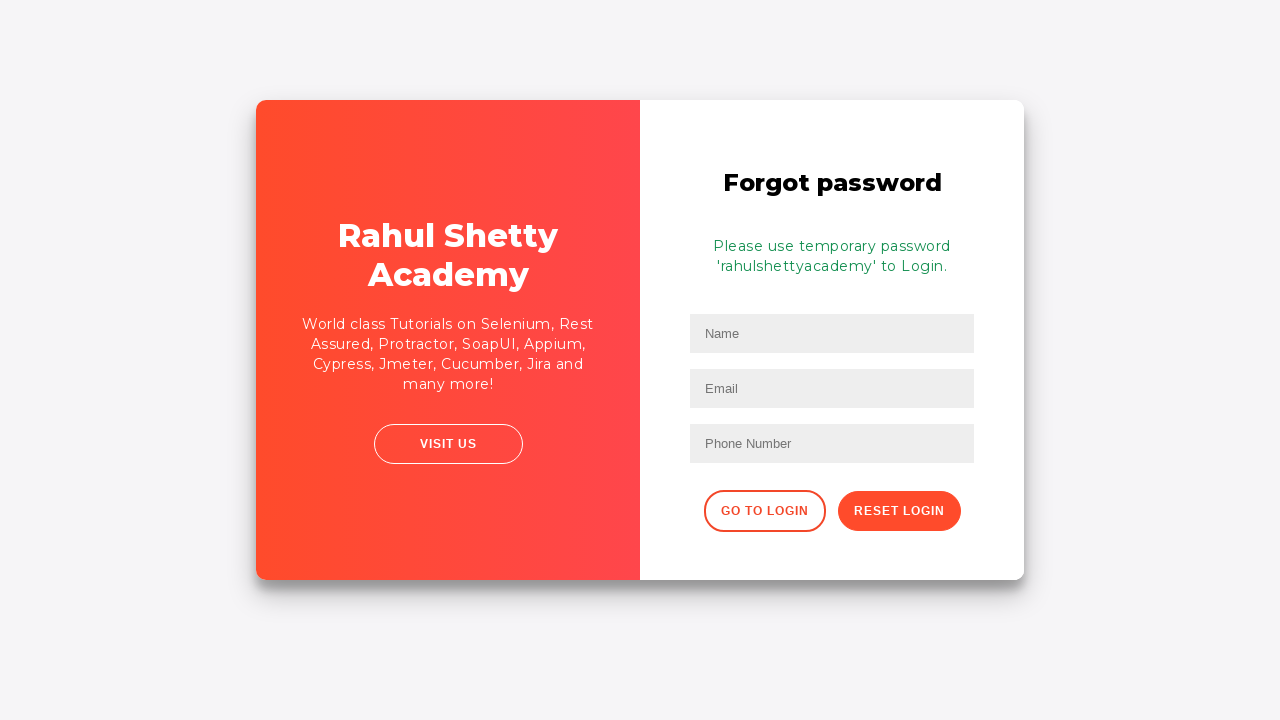